Tests DuckDuckGo search functionality by entering a search query and clicking the search button, then verifying the page title contains the expected text.

Starting URL: https://duckduckgo.com

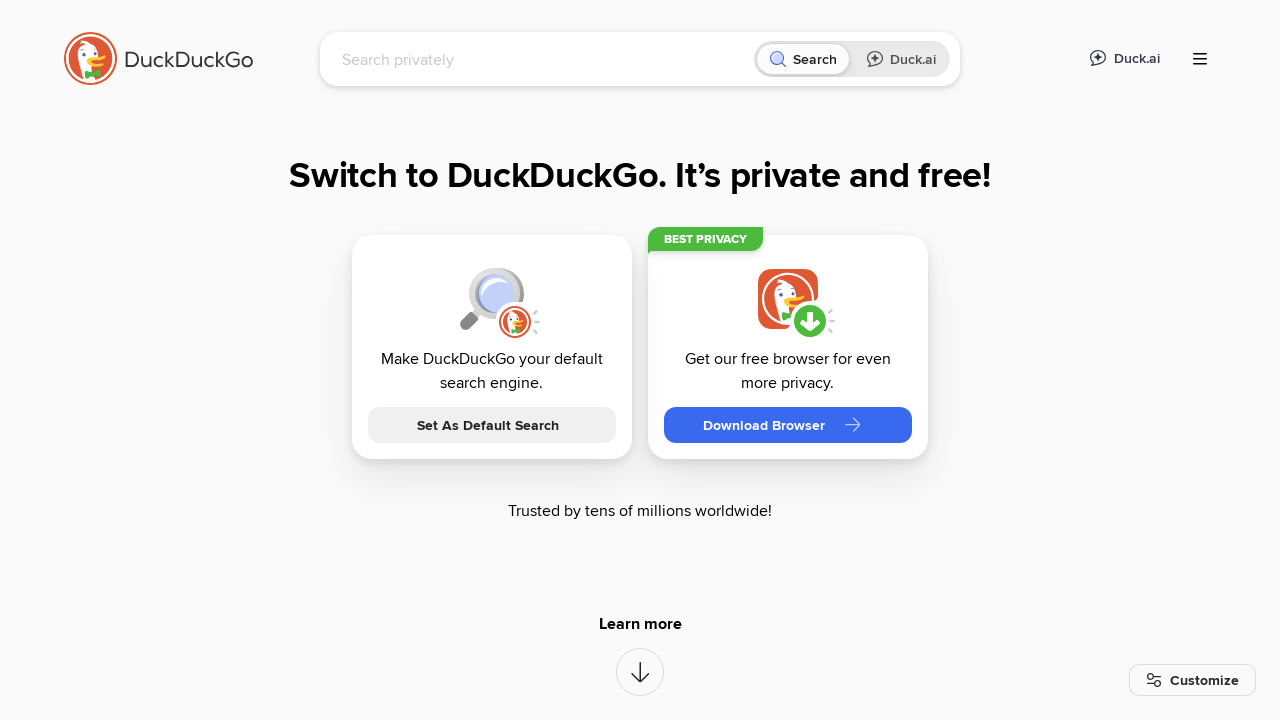

Filled search box with 'WebdriverIO' on #searchbox_input
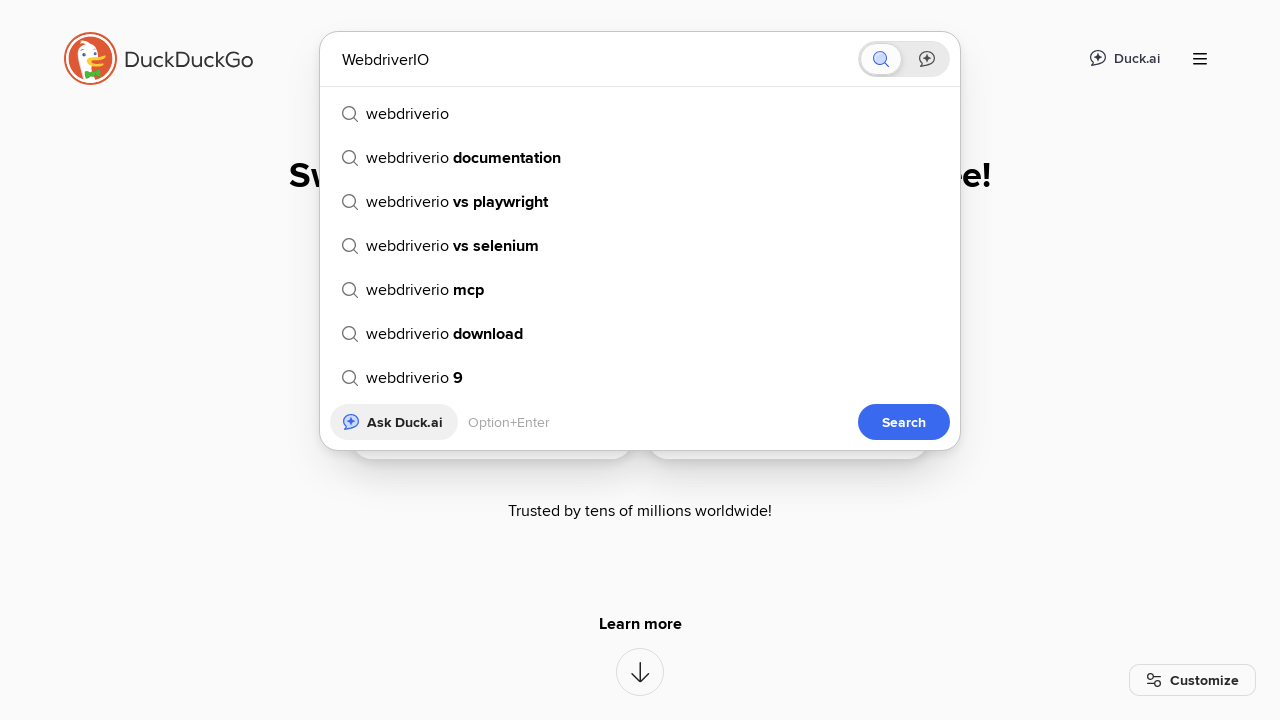

Clicked search button to perform search at (904, 422) on button[type='submit']
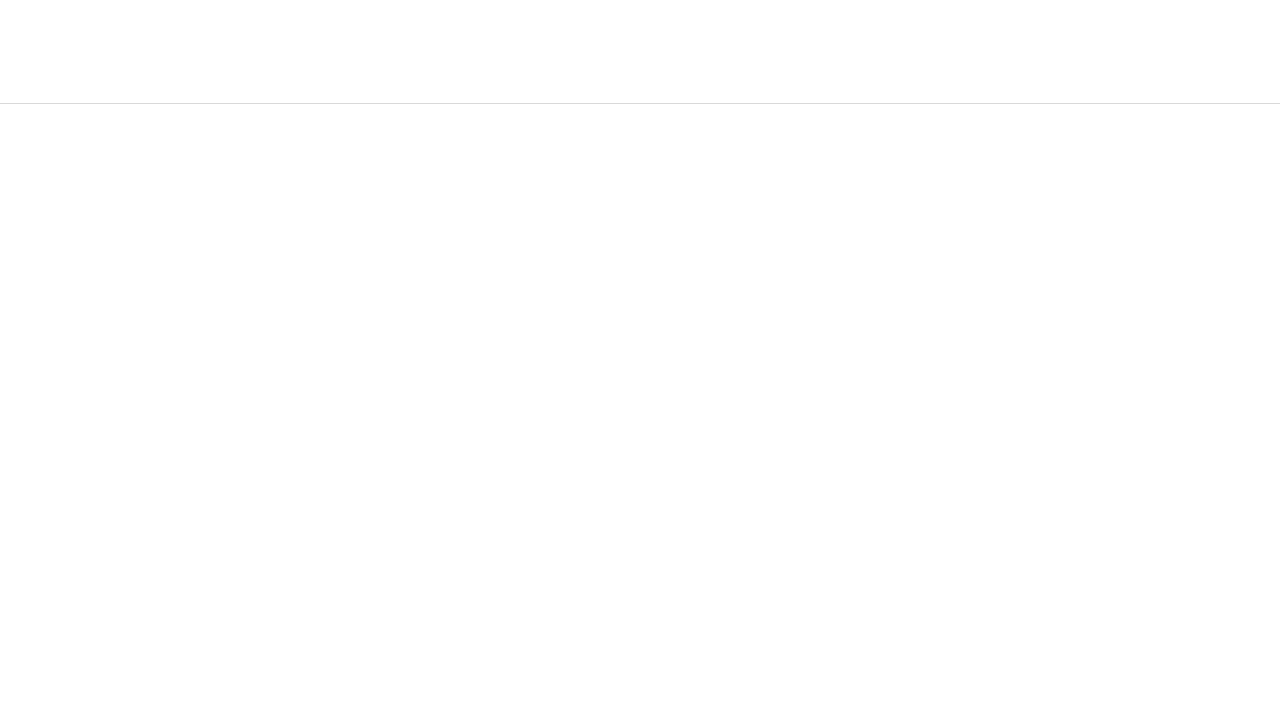

Search results page loaded and network idle
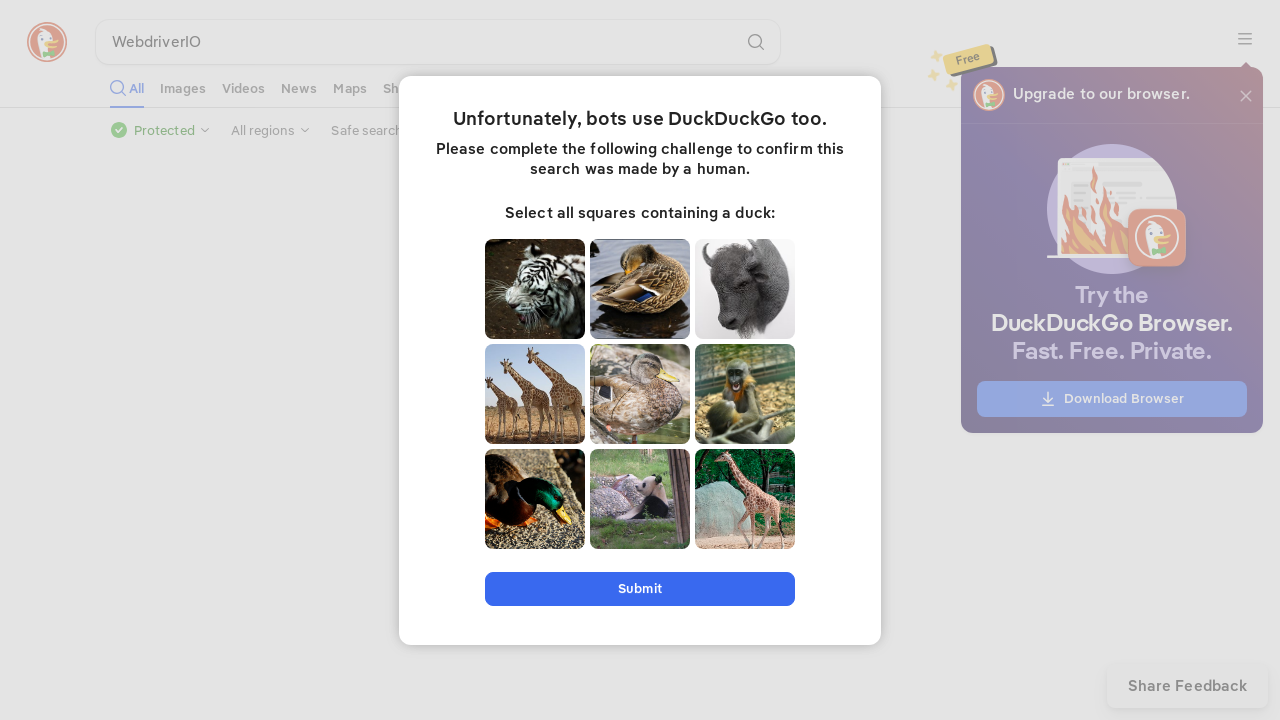

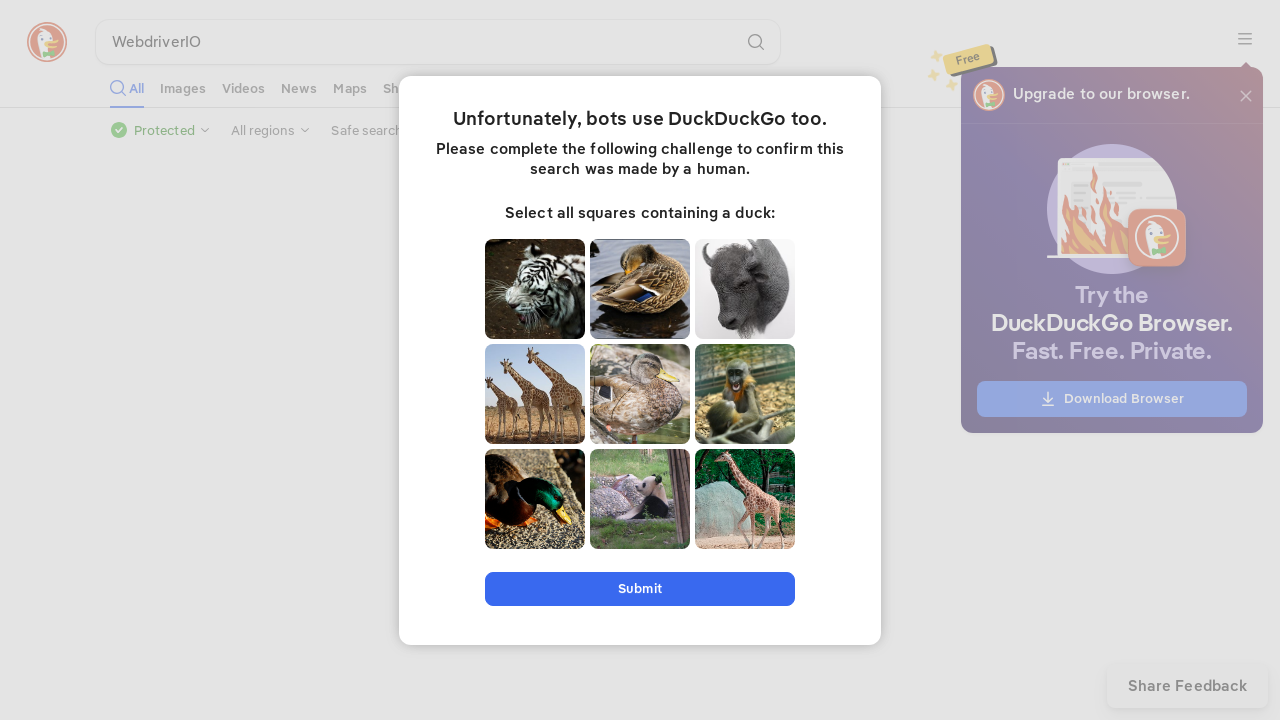